Tests that new todo items are appended to the bottom of the list and the counter displays correctly

Starting URL: https://demo.playwright.dev/todomvc

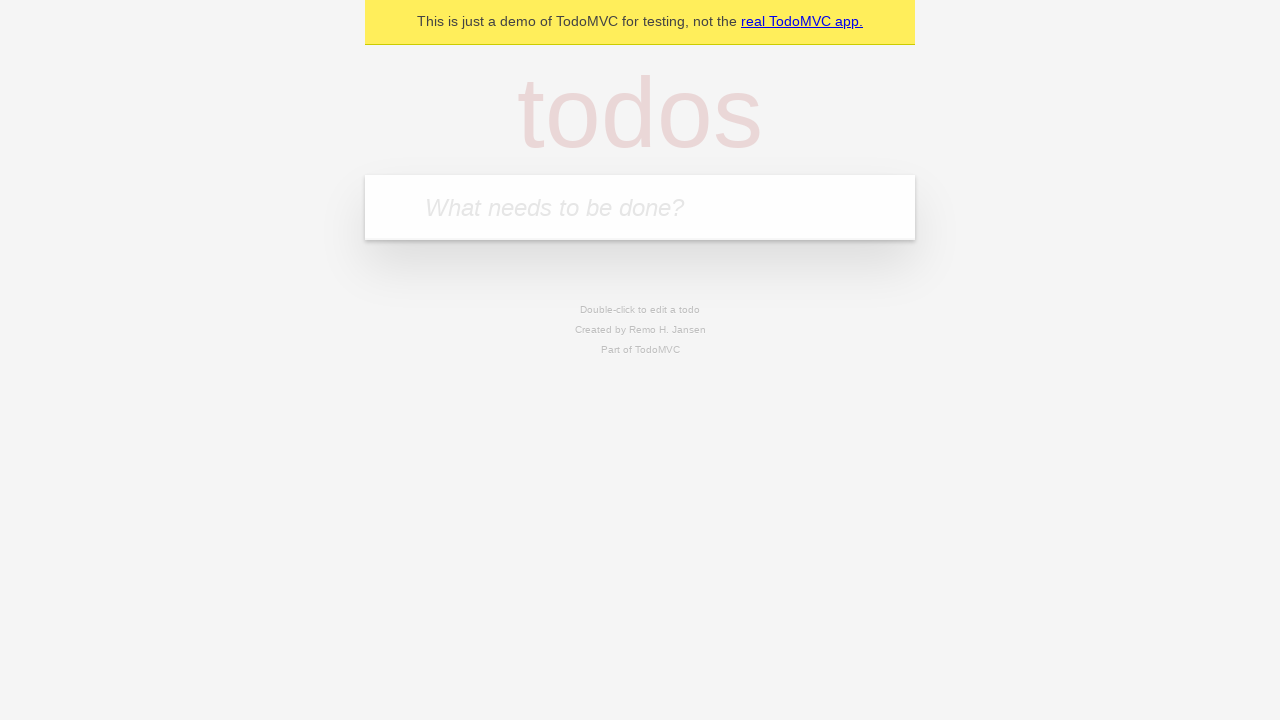

Located the todo input field
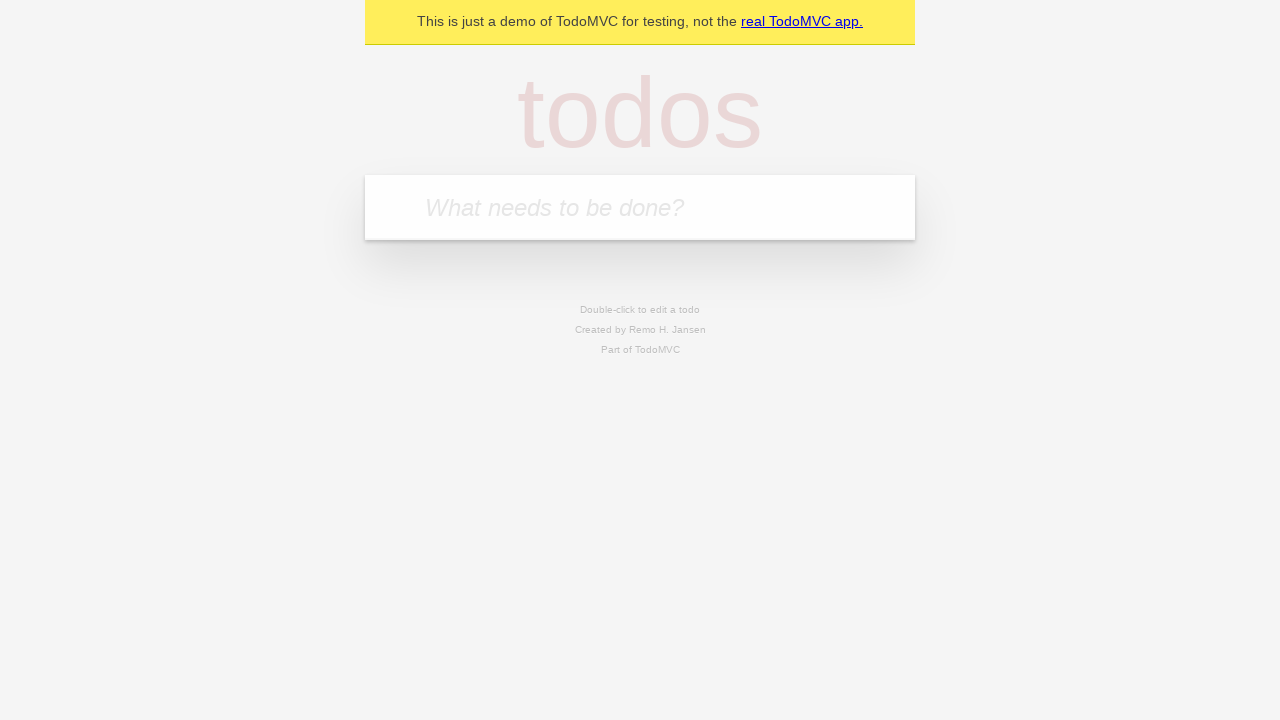

Filled input field with 'buy some cheese' on internal:attr=[placeholder="What needs to be done?"i]
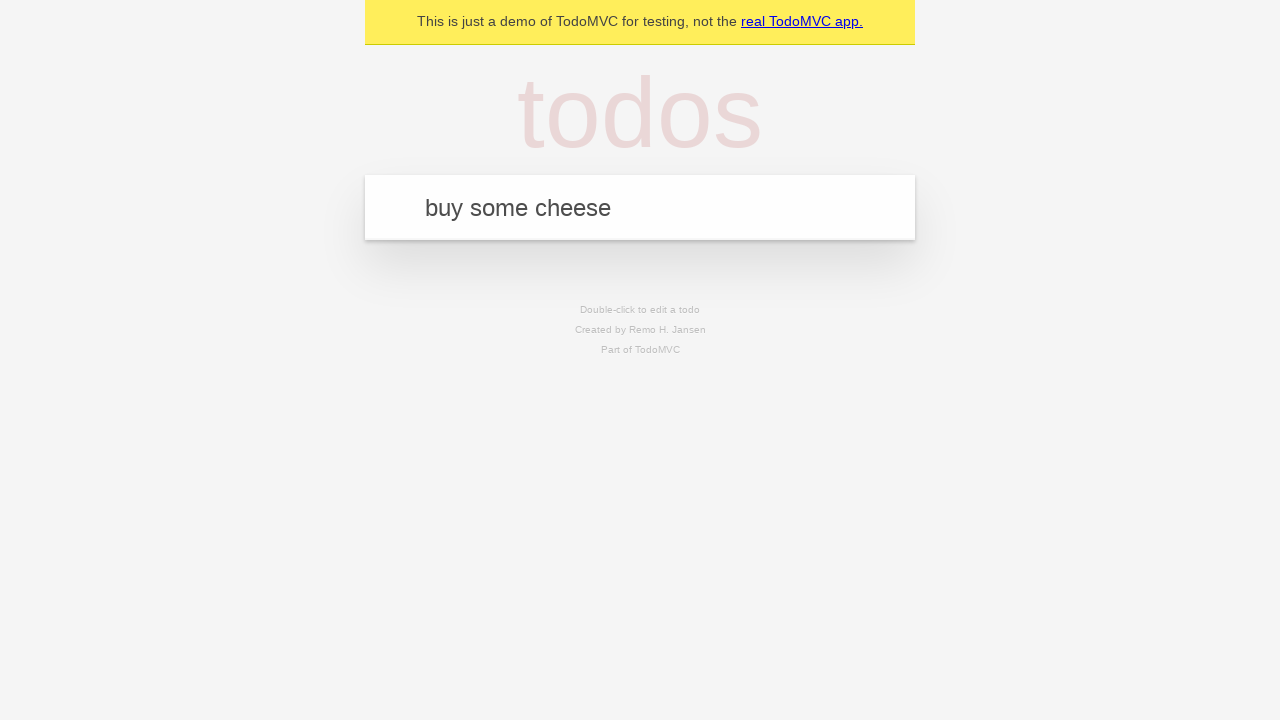

Pressed Enter to add 'buy some cheese' to the list on internal:attr=[placeholder="What needs to be done?"i]
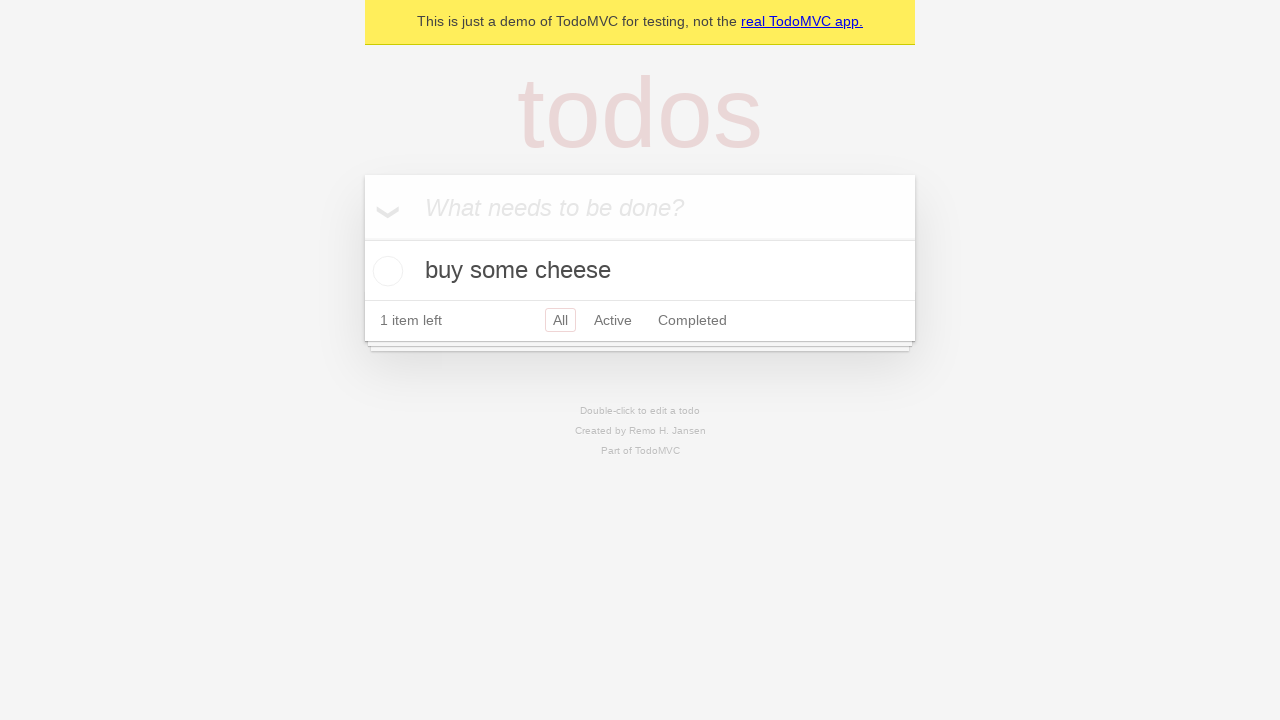

Filled input field with 'feed the cat' on internal:attr=[placeholder="What needs to be done?"i]
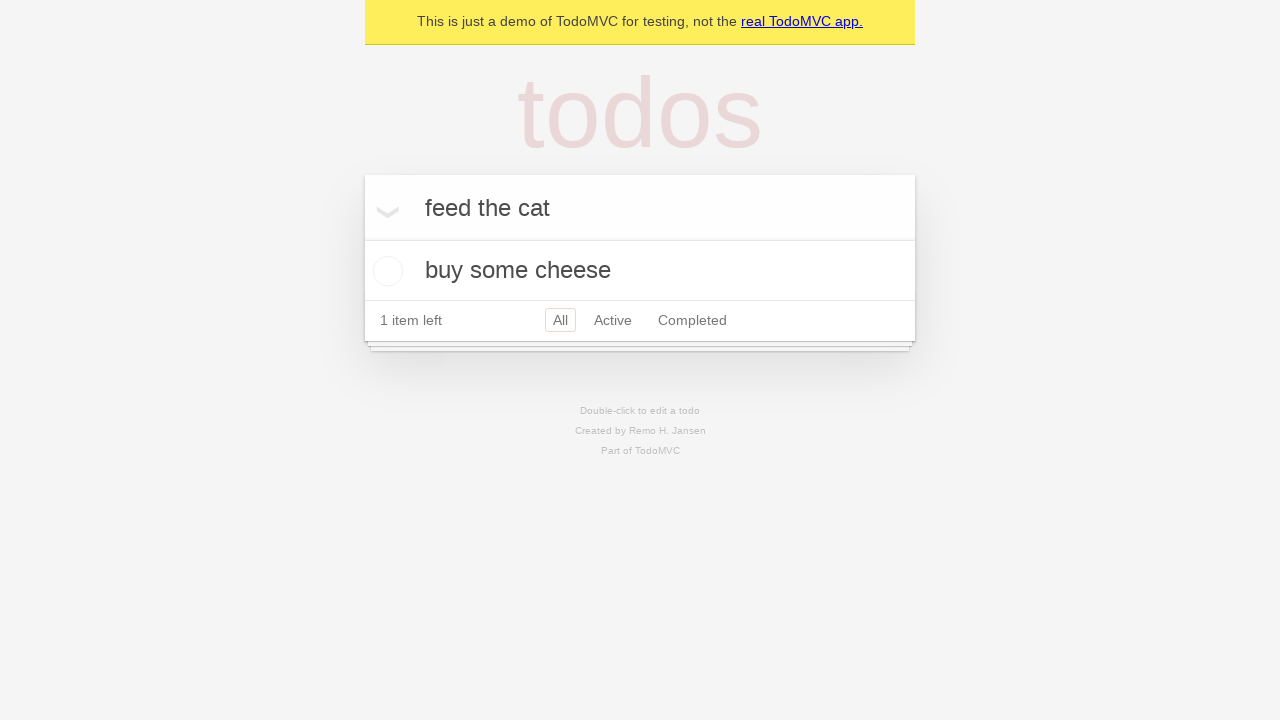

Pressed Enter to add 'feed the cat' to the list on internal:attr=[placeholder="What needs to be done?"i]
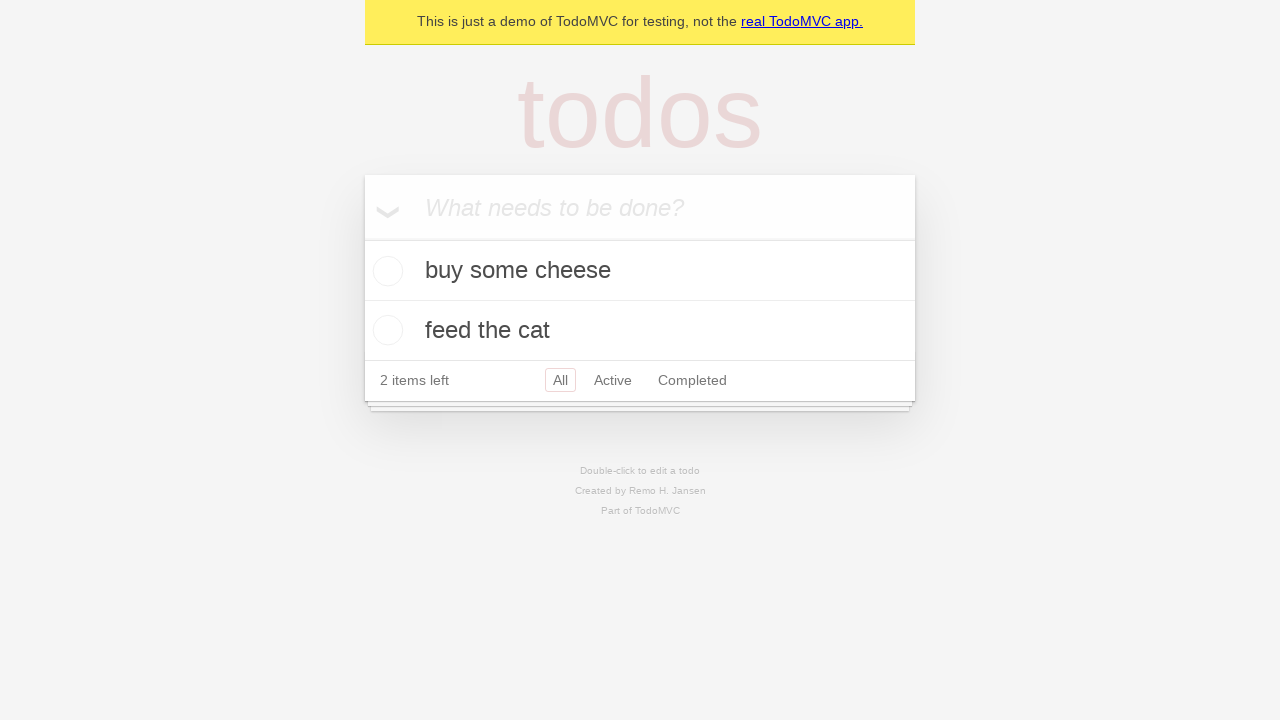

Filled input field with 'book a doctors appointment' on internal:attr=[placeholder="What needs to be done?"i]
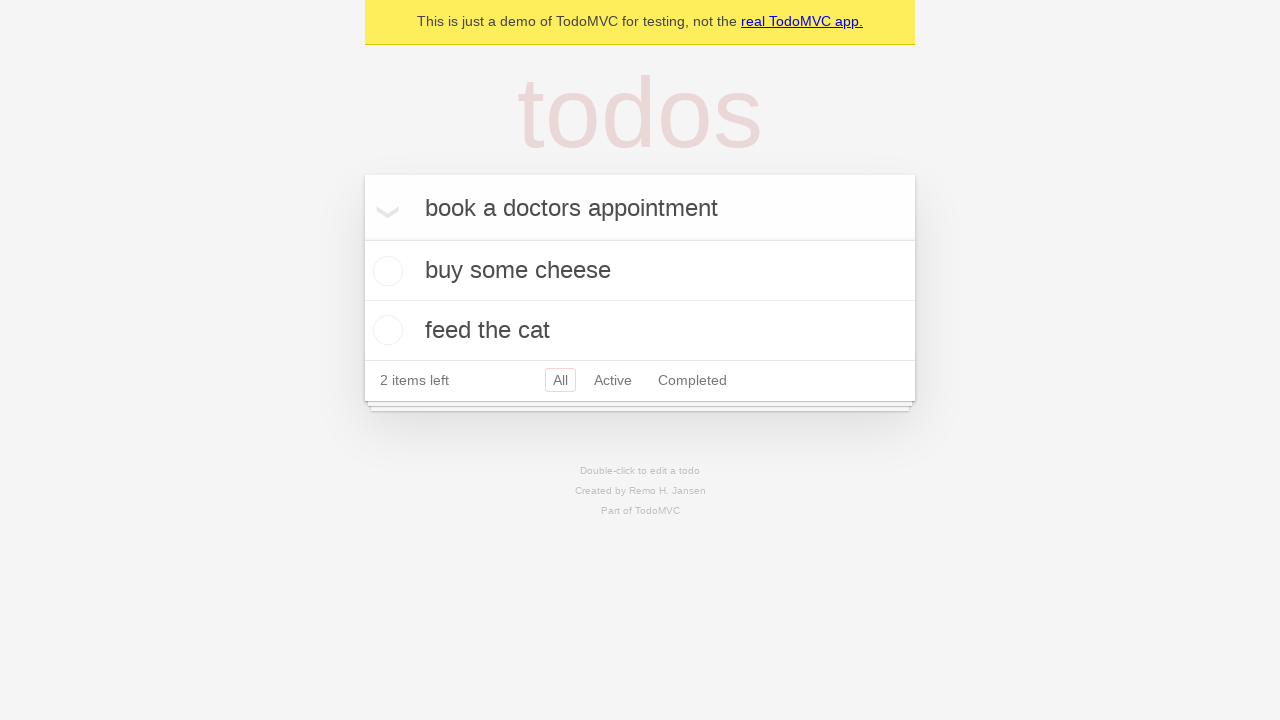

Pressed Enter to add 'book a doctors appointment' to the list on internal:attr=[placeholder="What needs to be done?"i]
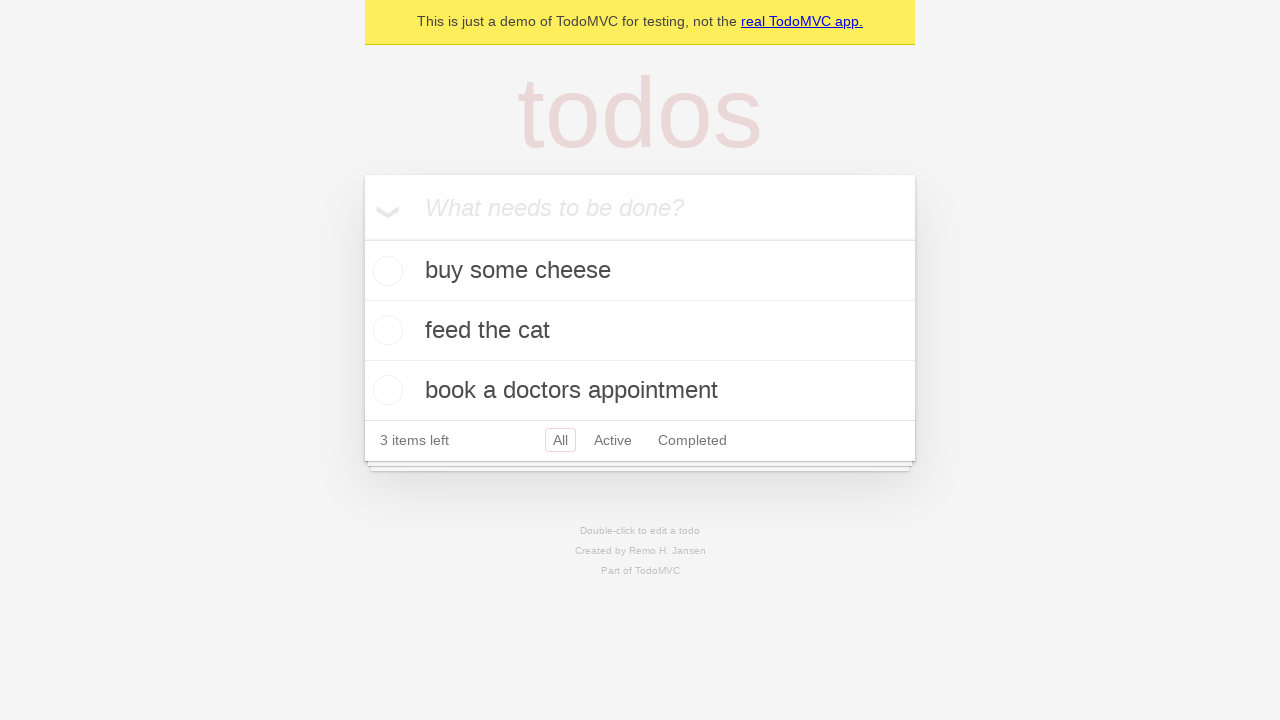

Verified all 3 todo items have been rendered
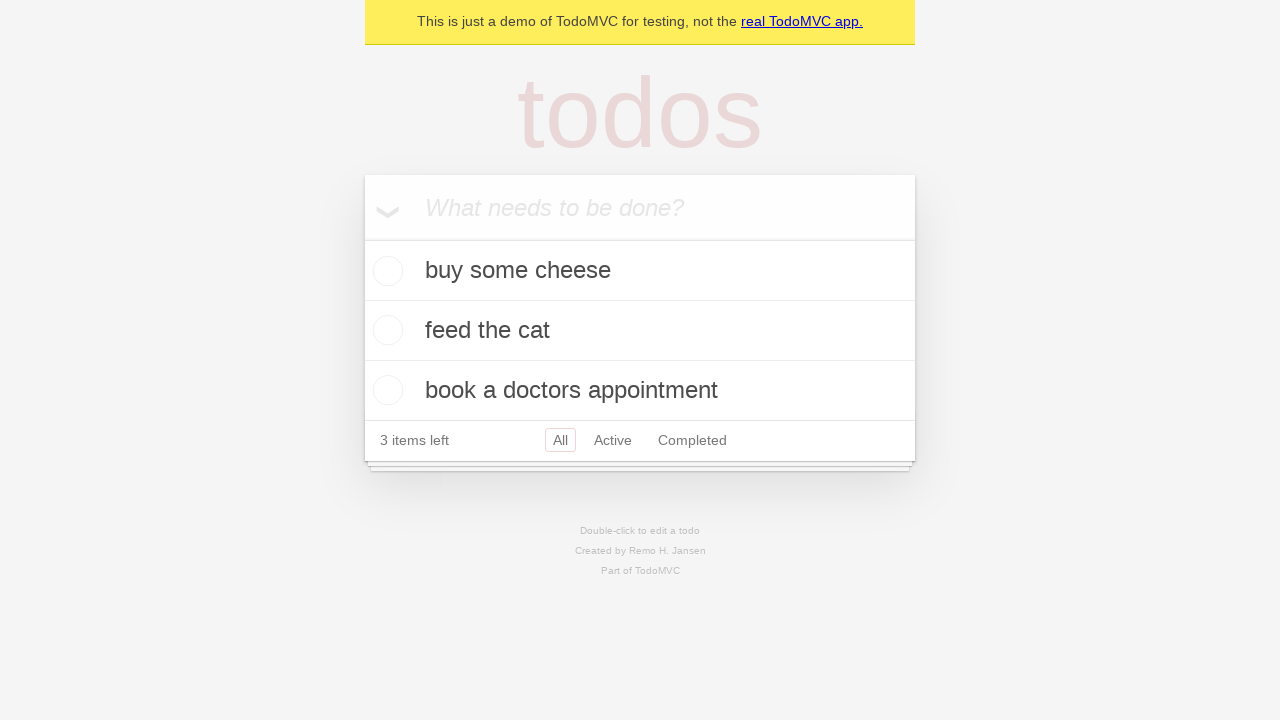

Verified the counter displays '3 items left'
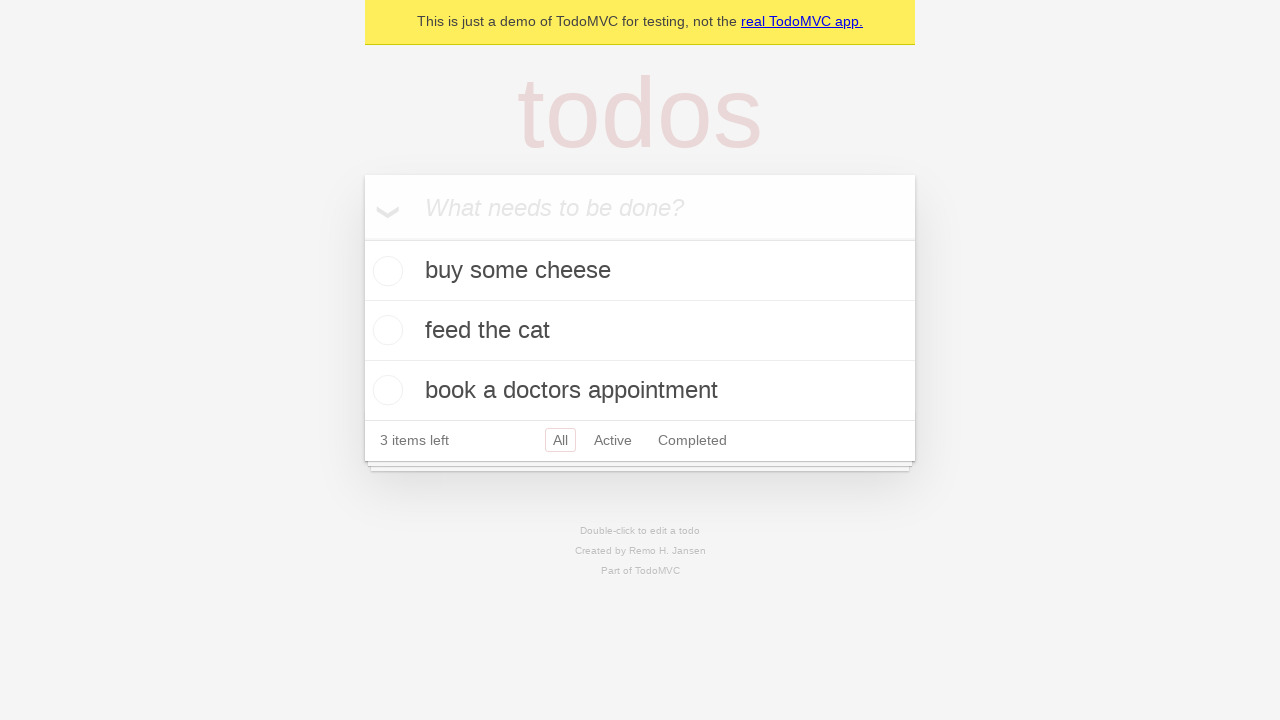

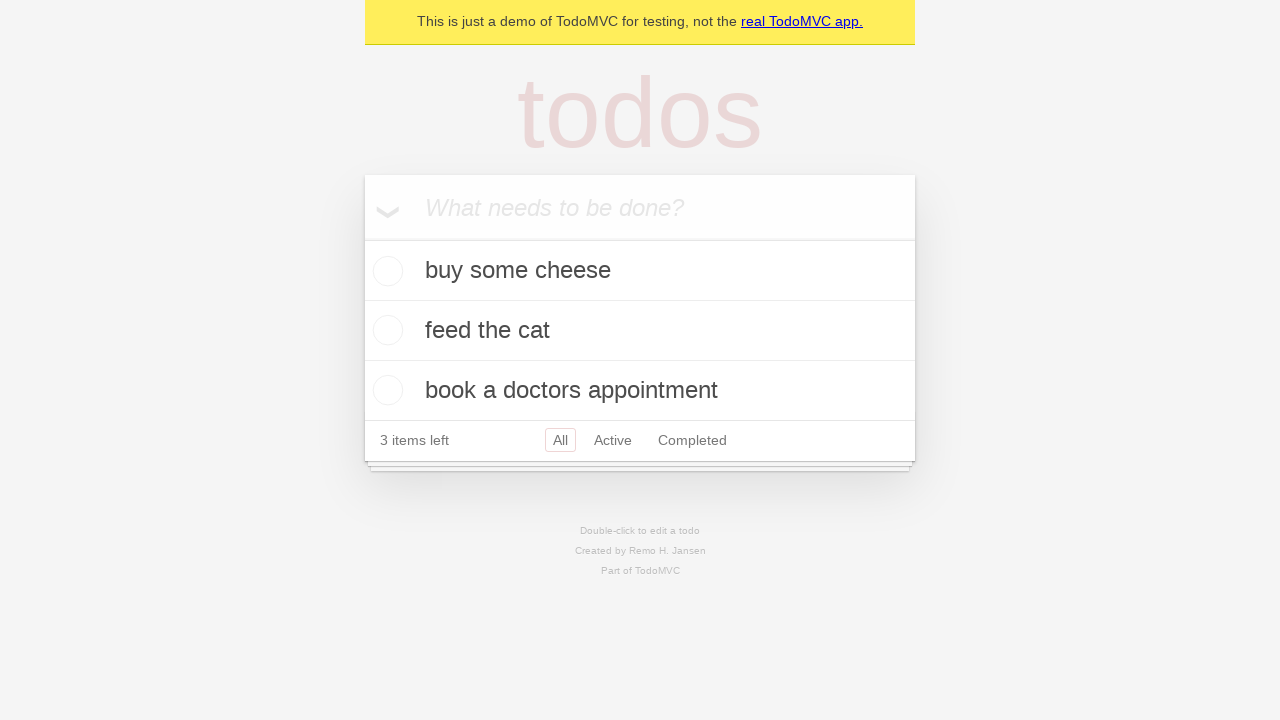